Opens chess.com and checks that the browser console does not contain severe error logs

Starting URL: https://www.chess.com

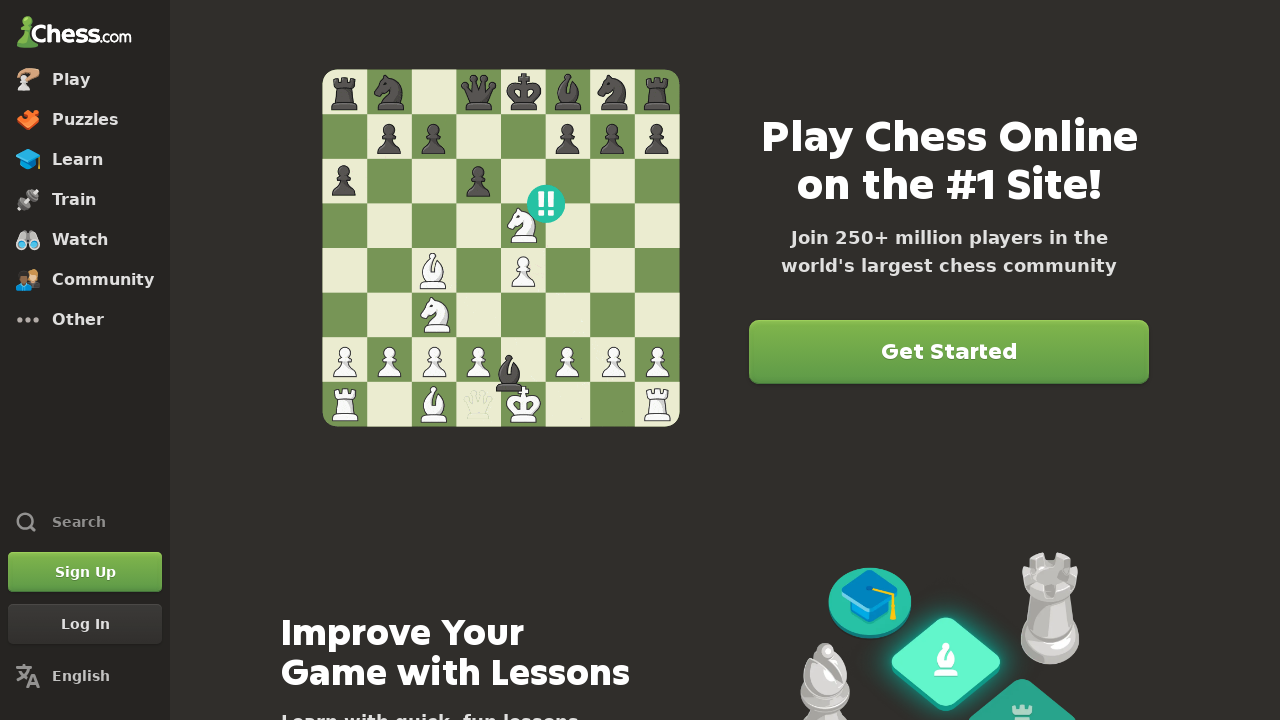

Waited for page to reach domcontentloaded state
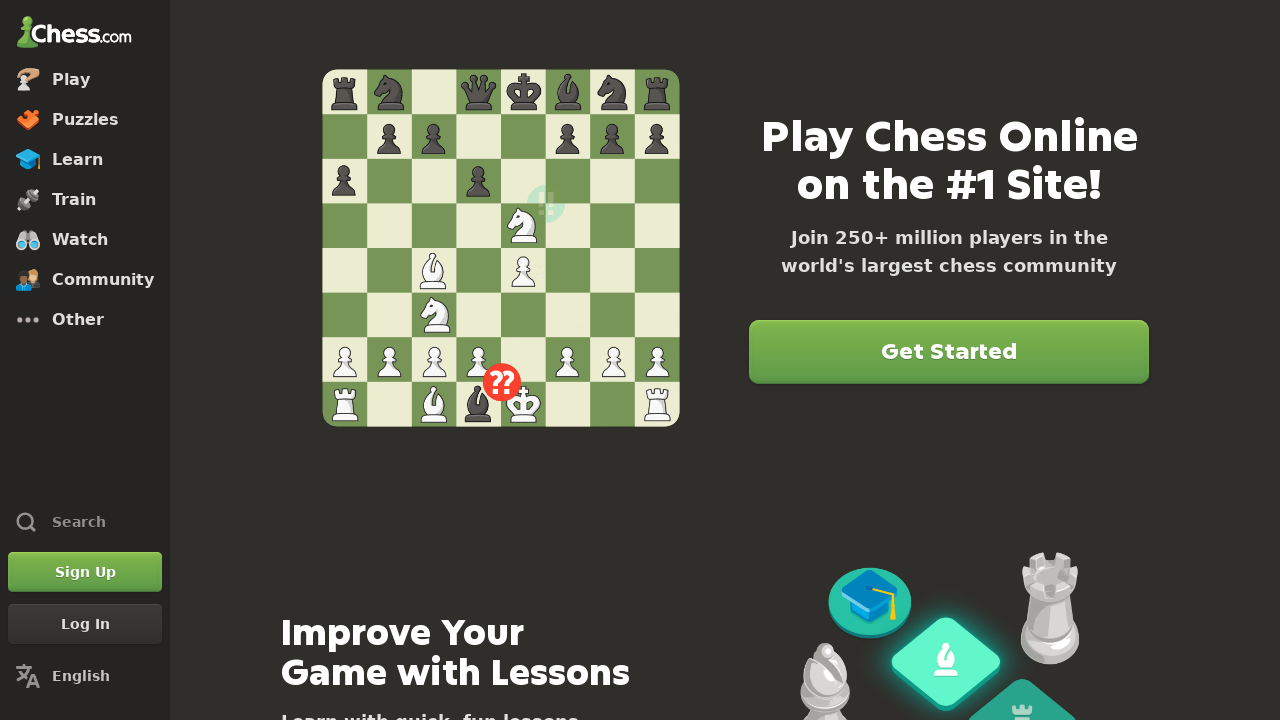

Set up console message handler
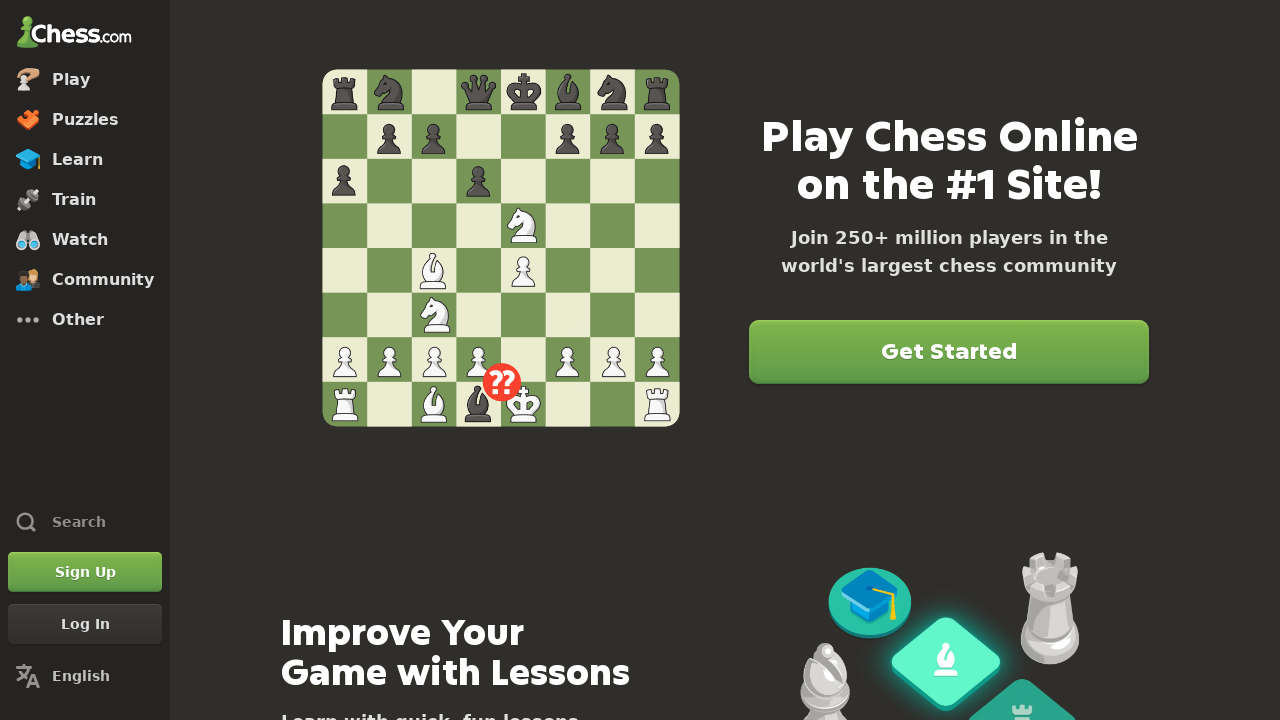

Reloaded the page to capture console messages
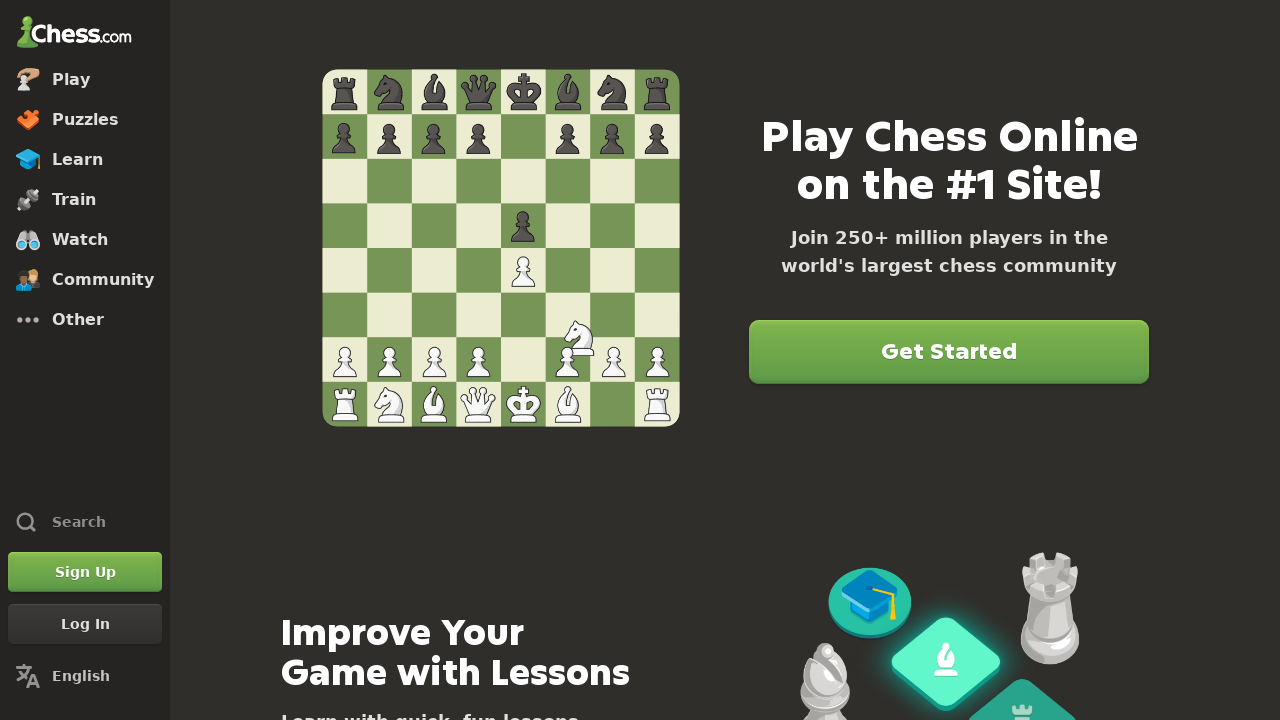

Waited for reloaded page to reach domcontentloaded state
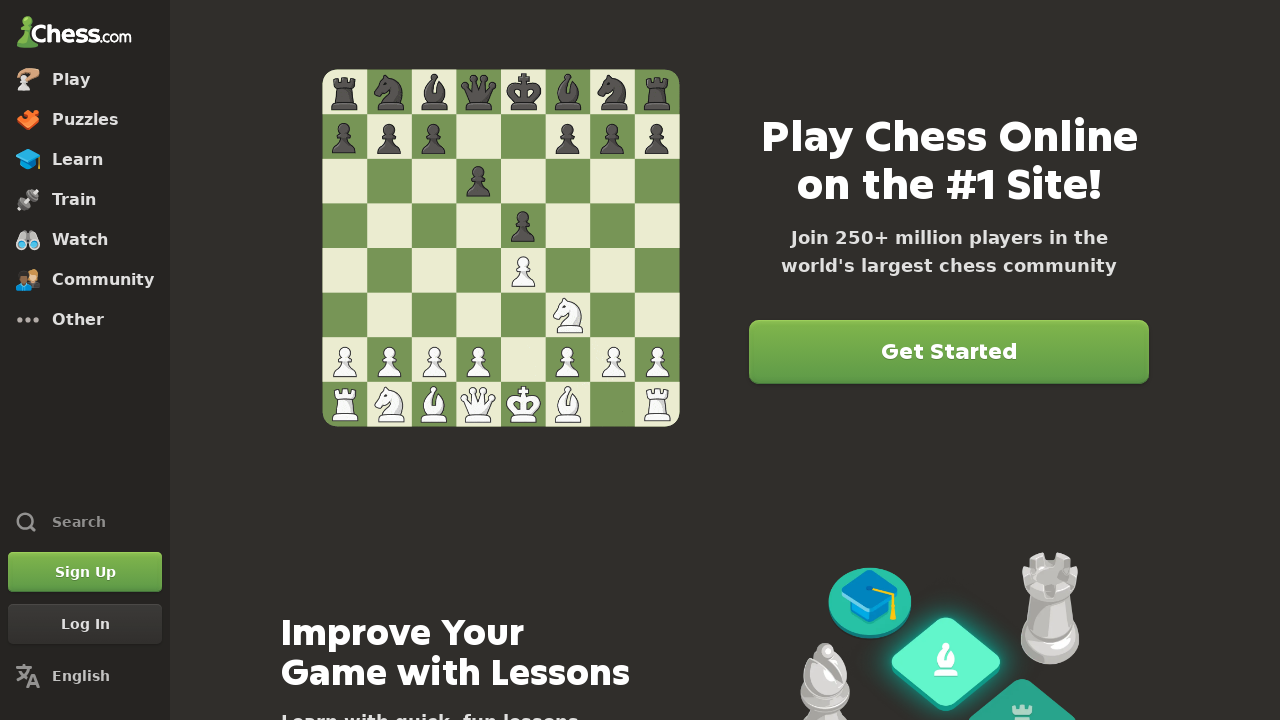

Verified that console does not contain SEVERE errors
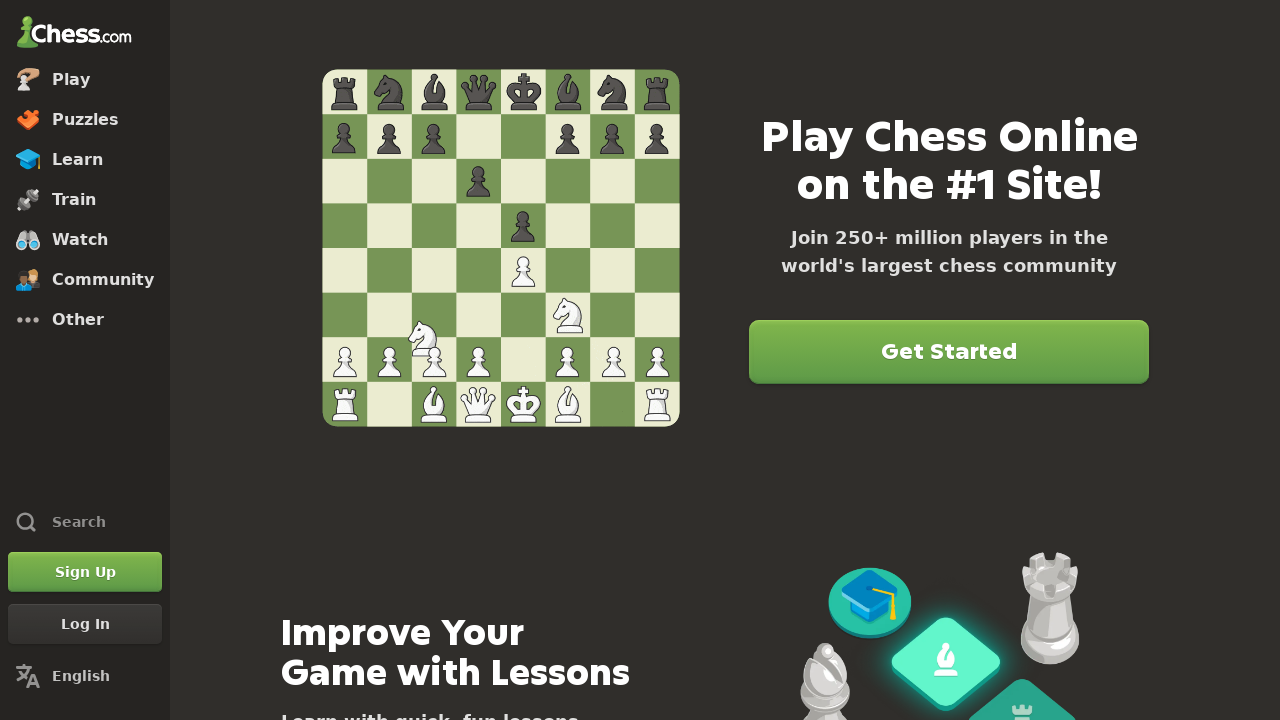

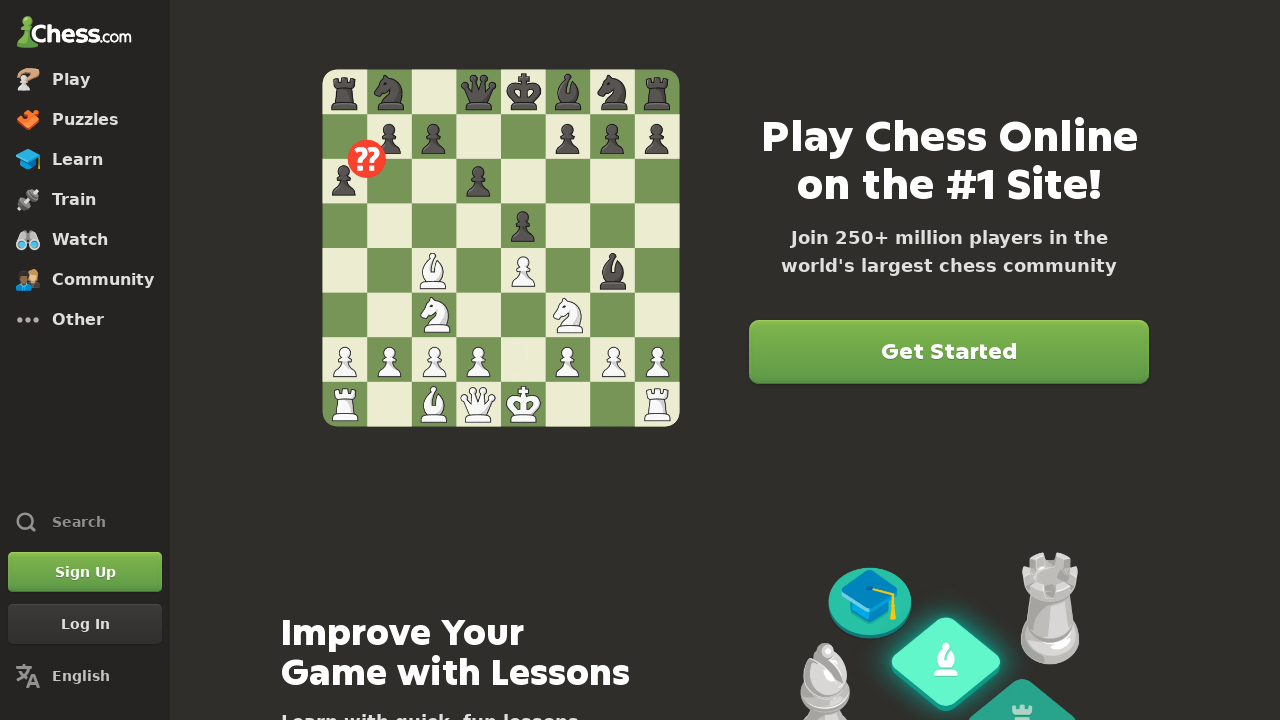